Tests form functionality on a practice Angular website by filling email, password, name fields, clicking a checkbox, selecting a radio button, and submitting the form, then verifying a success message appears.

Starting URL: https://rahulshettyacademy.com/angularpractice

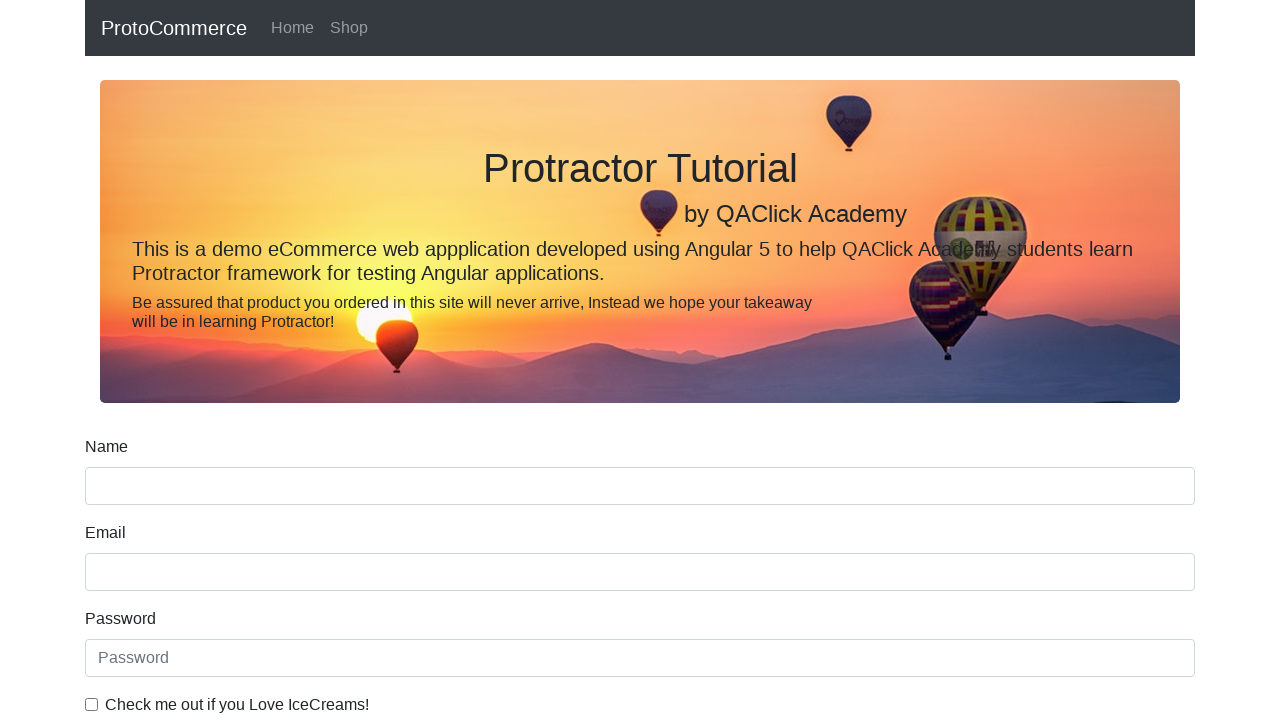

Filled email field with 'hello@gmail.com' on input[name='email']
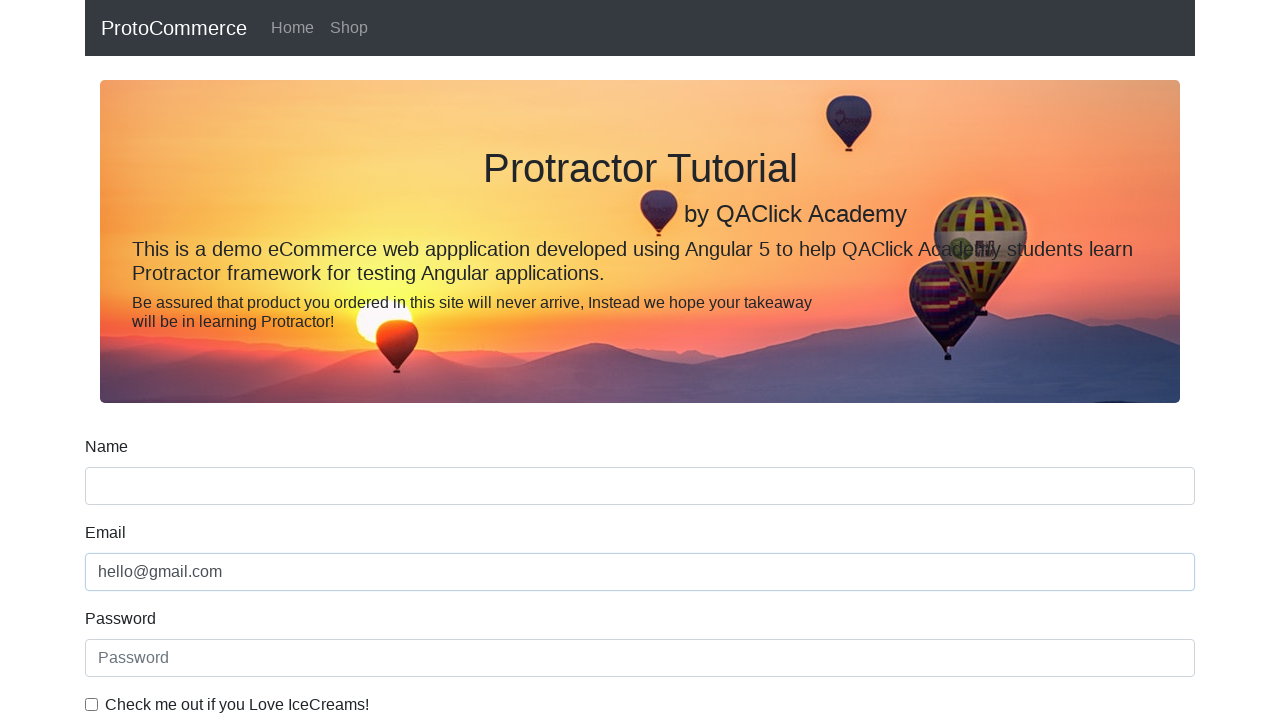

Filled password field with '1234' on #exampleInputPassword1
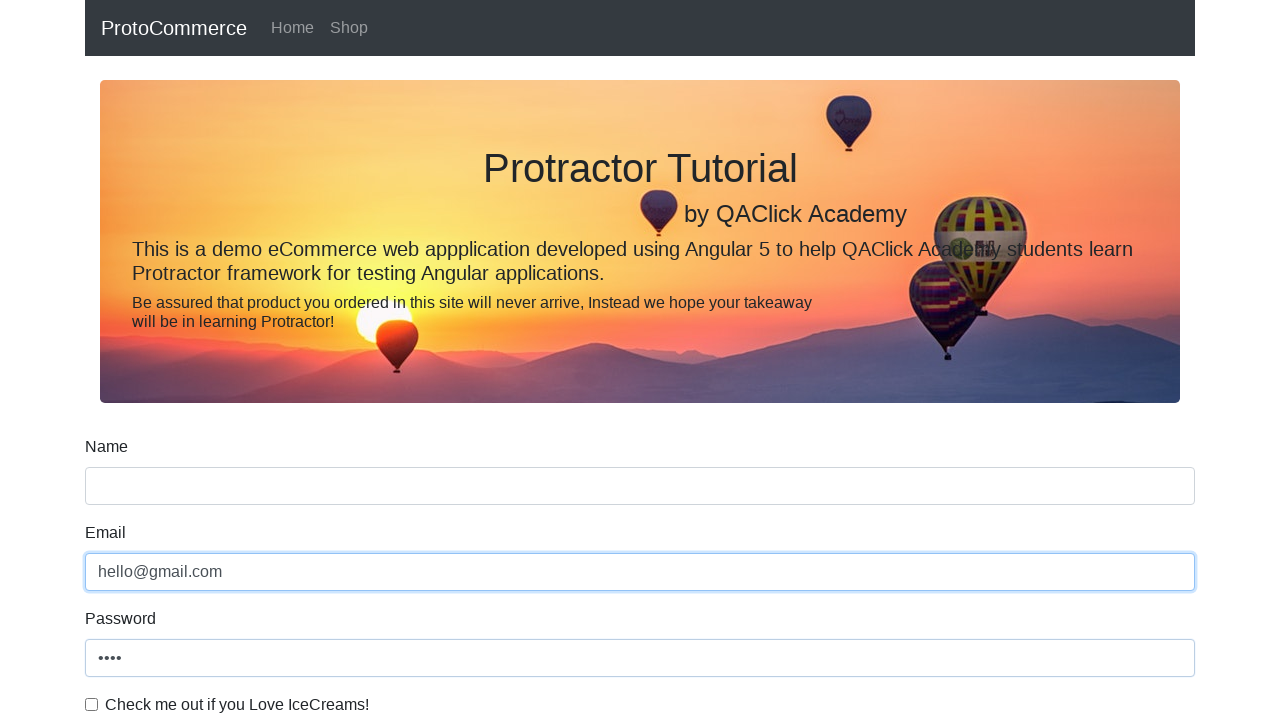

Clicked checkbox to enable agreement at (92, 704) on #exampleCheck1
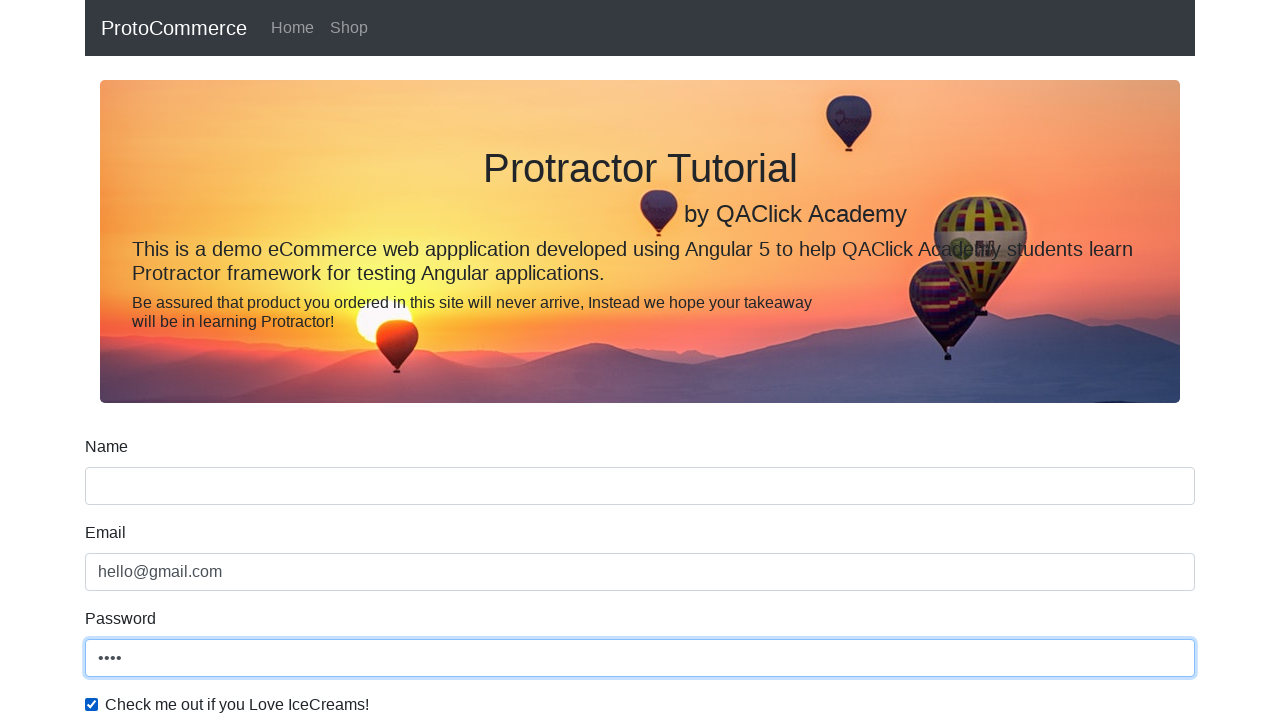

Clicked submit button at (123, 491) on input[type='submit']
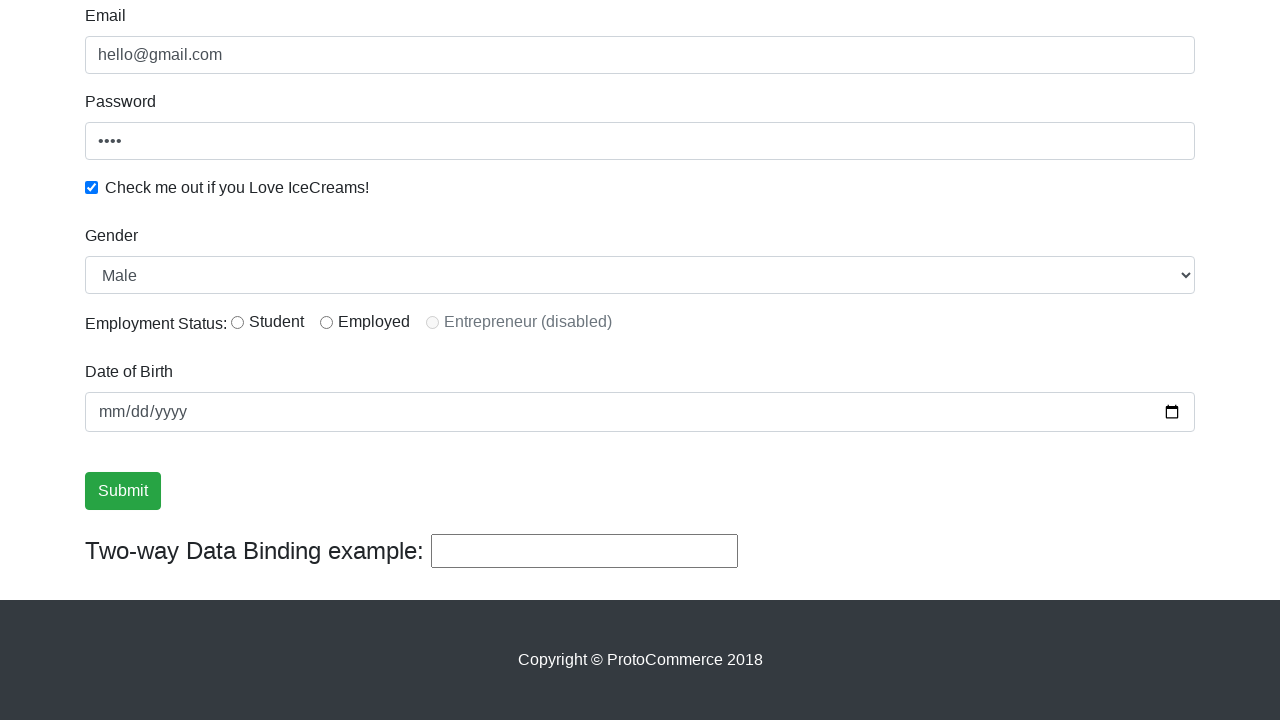

Filled name field with 'Fabio' on input[type='text']
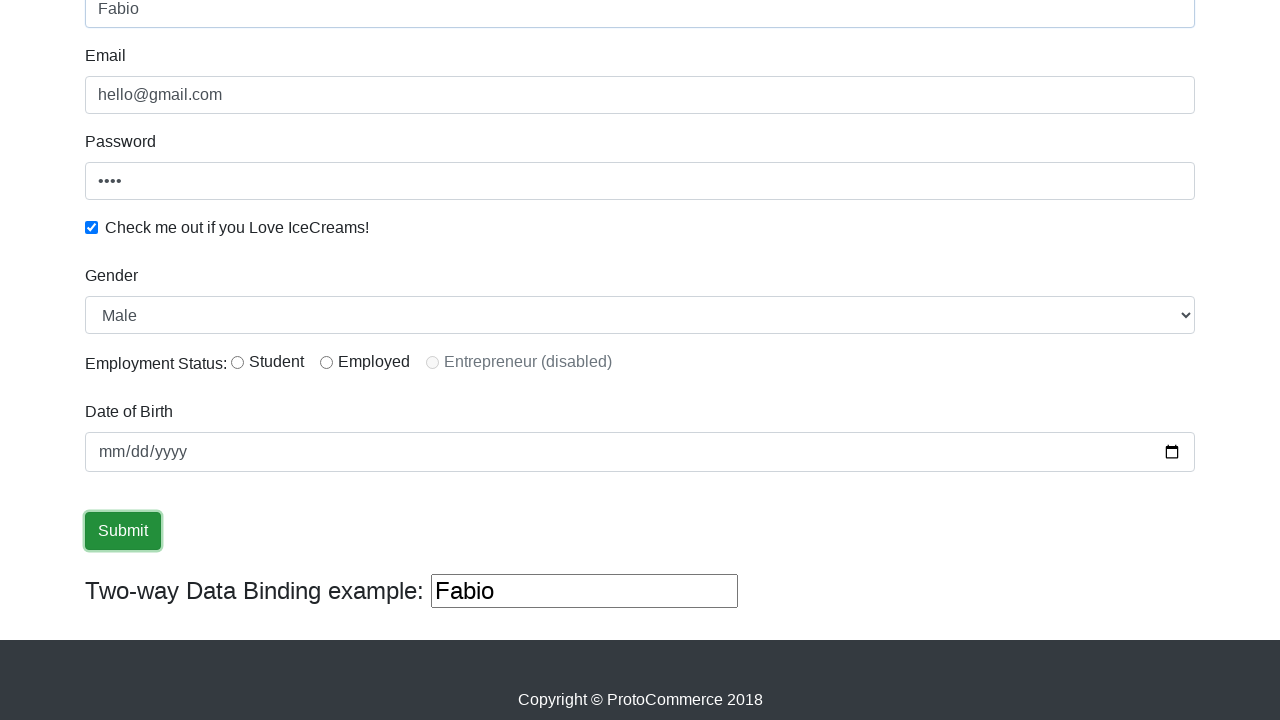

Selected radio button option1 at (238, 362) on input[value='option1']
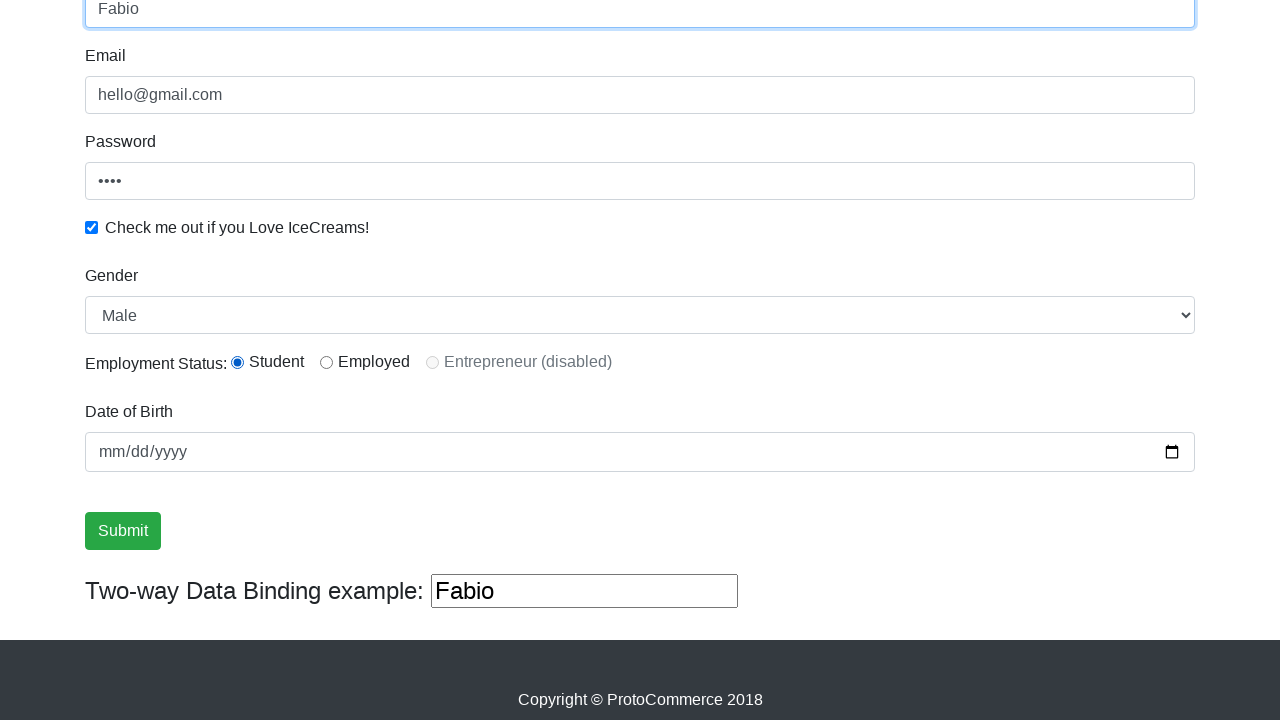

Success message appeared on page
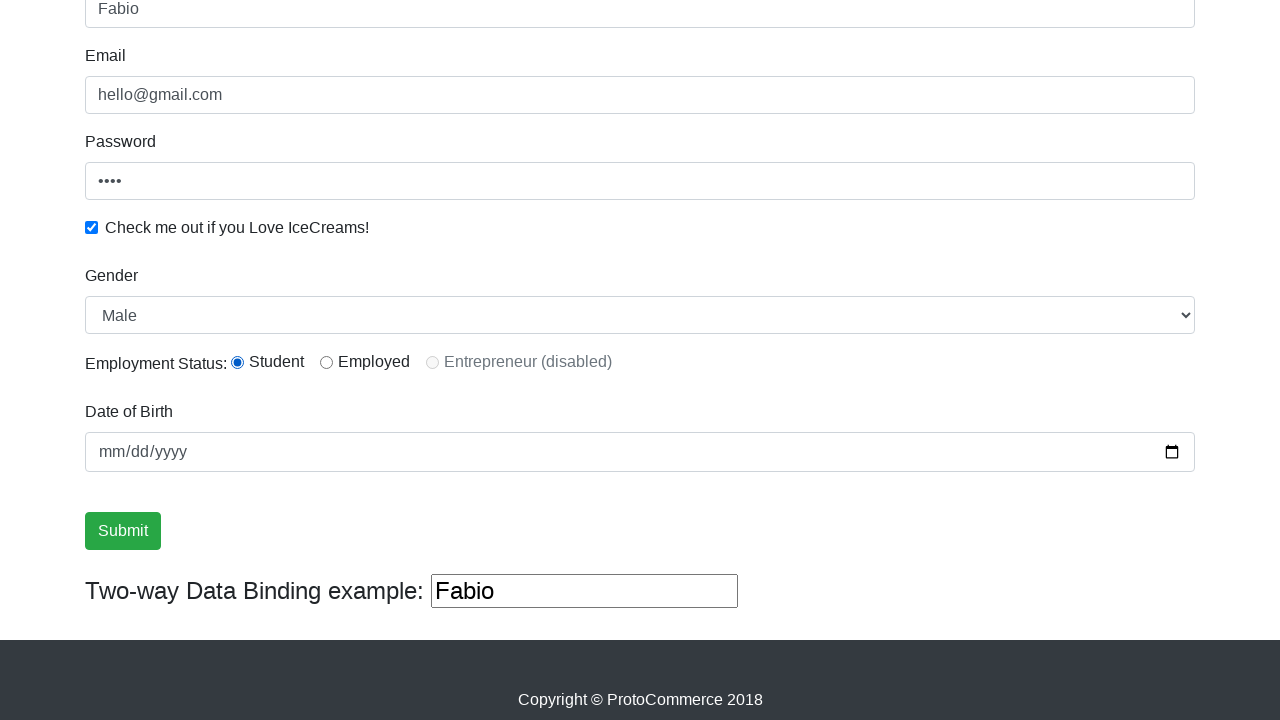

Retrieved success message text
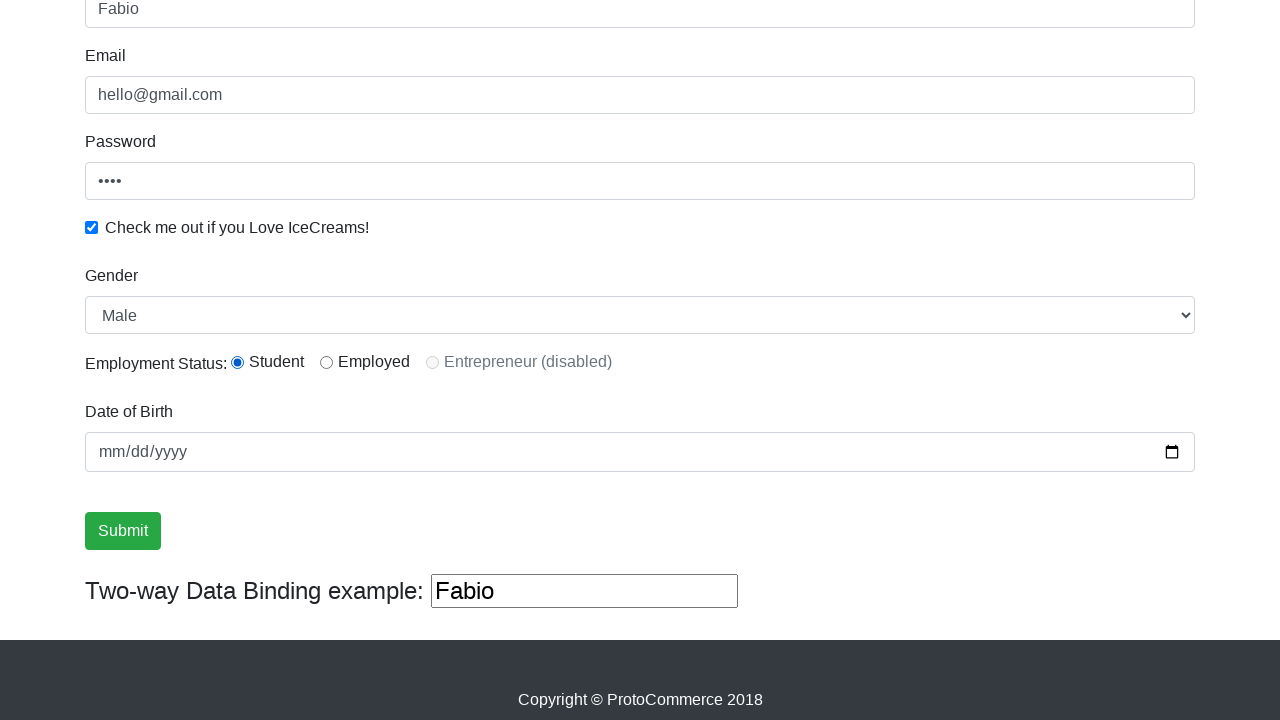

Verified 'Success' text is present in alert message
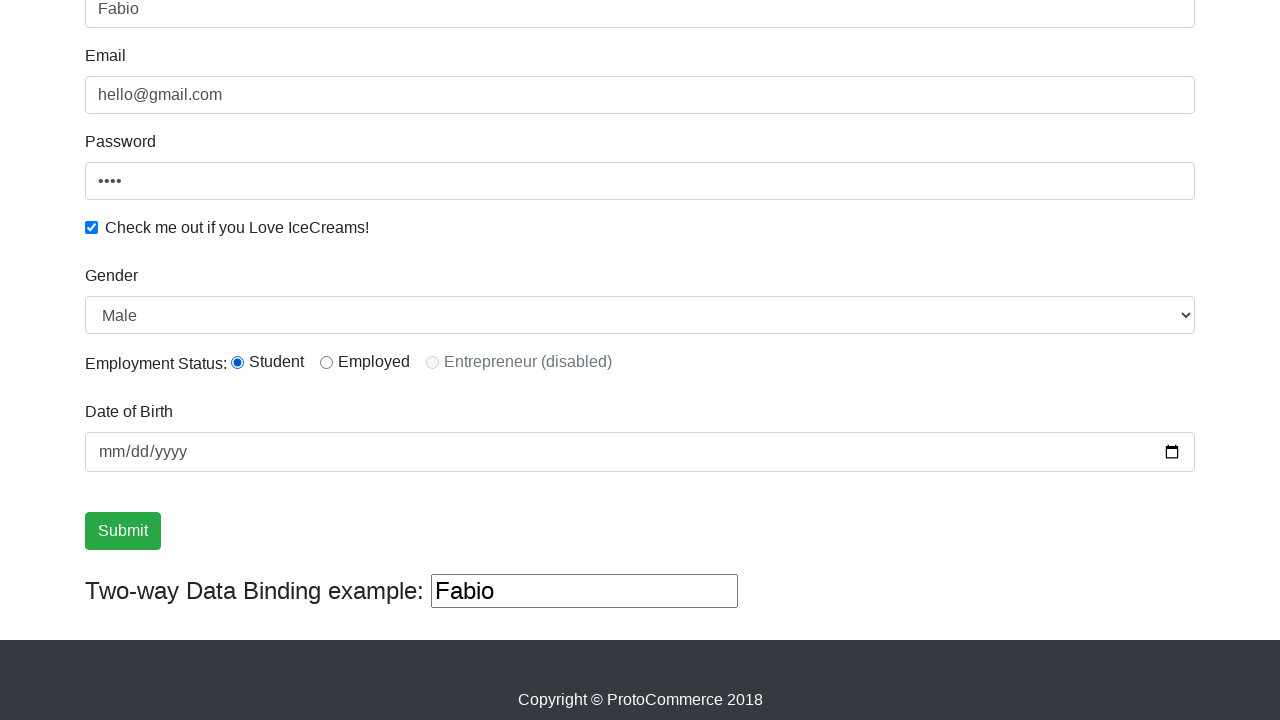

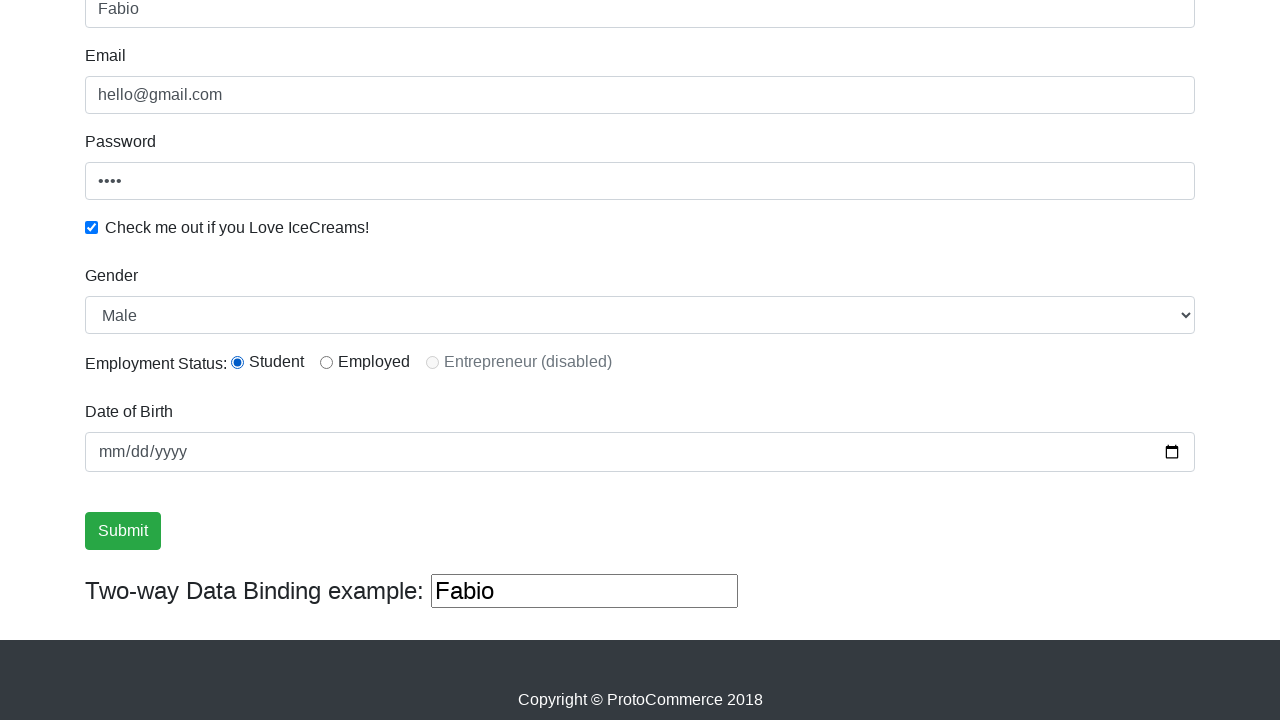